Tests radio button functionality across multiple sections including beverage selection, working environment, seasons with enable/show buttons, and meal selection

Starting URL: https://syntaxprojects.com/basic-radiobutton-demo-homework.php

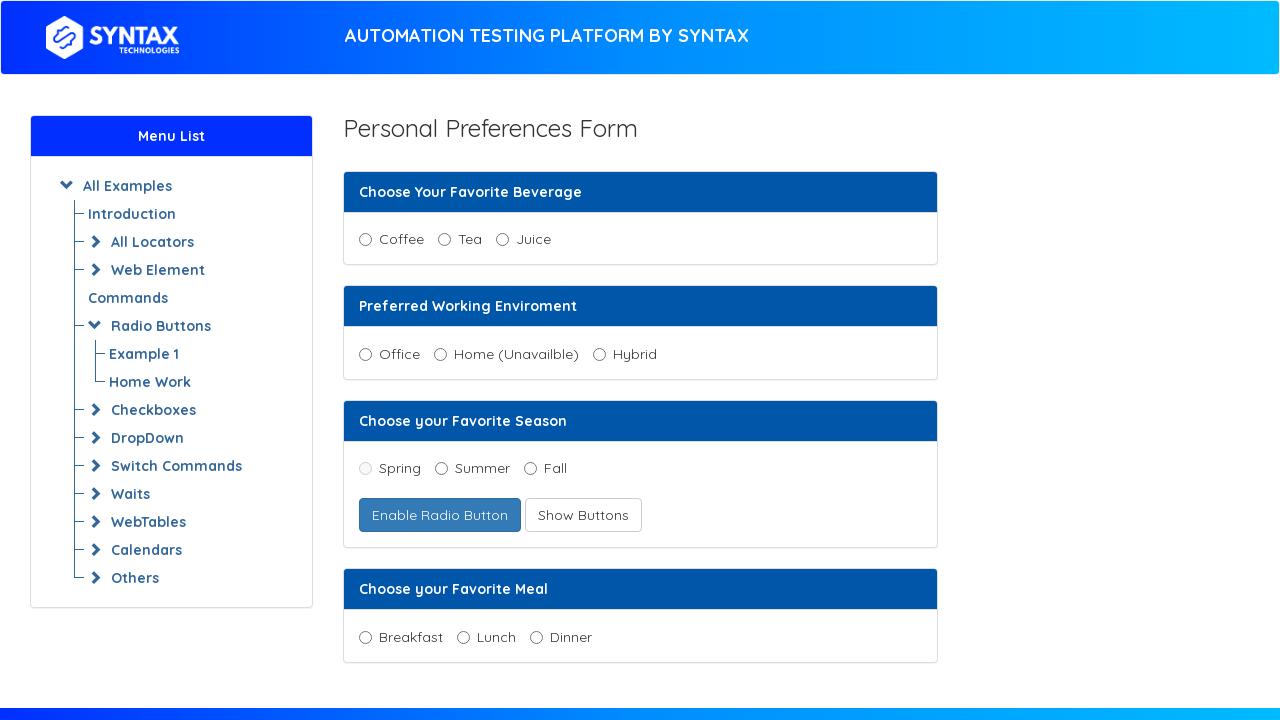

Selected Juice from favorite beverages at (502, 240) on input[value='Juice']
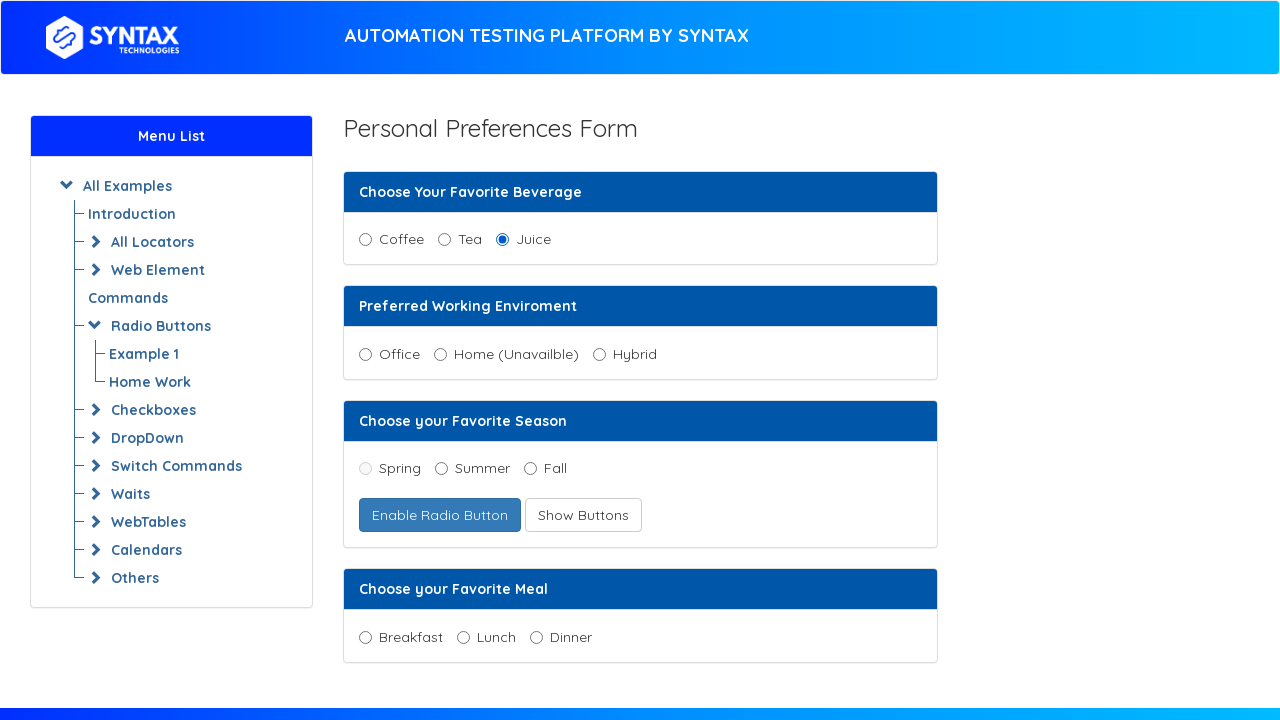

Retrieved all working environment radio buttons
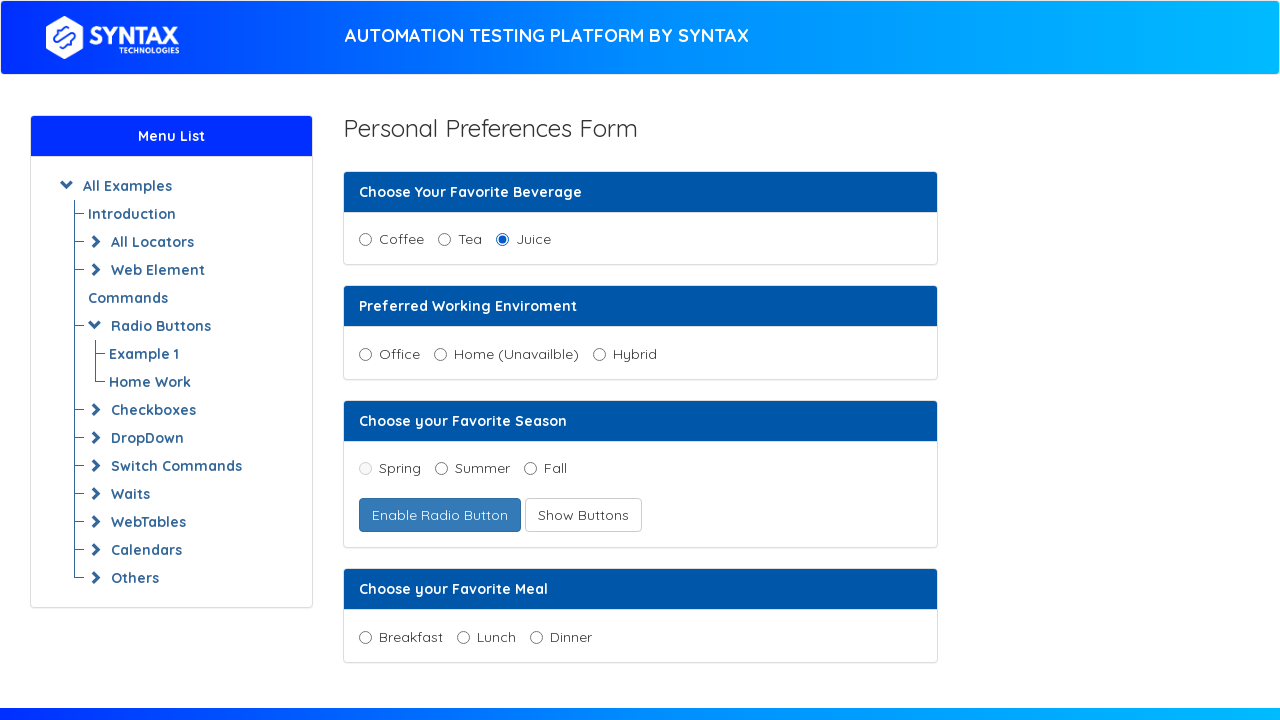

Selected Hybrid from working environment options at (599, 354) on input[name='working_enviroment'] >> nth=2
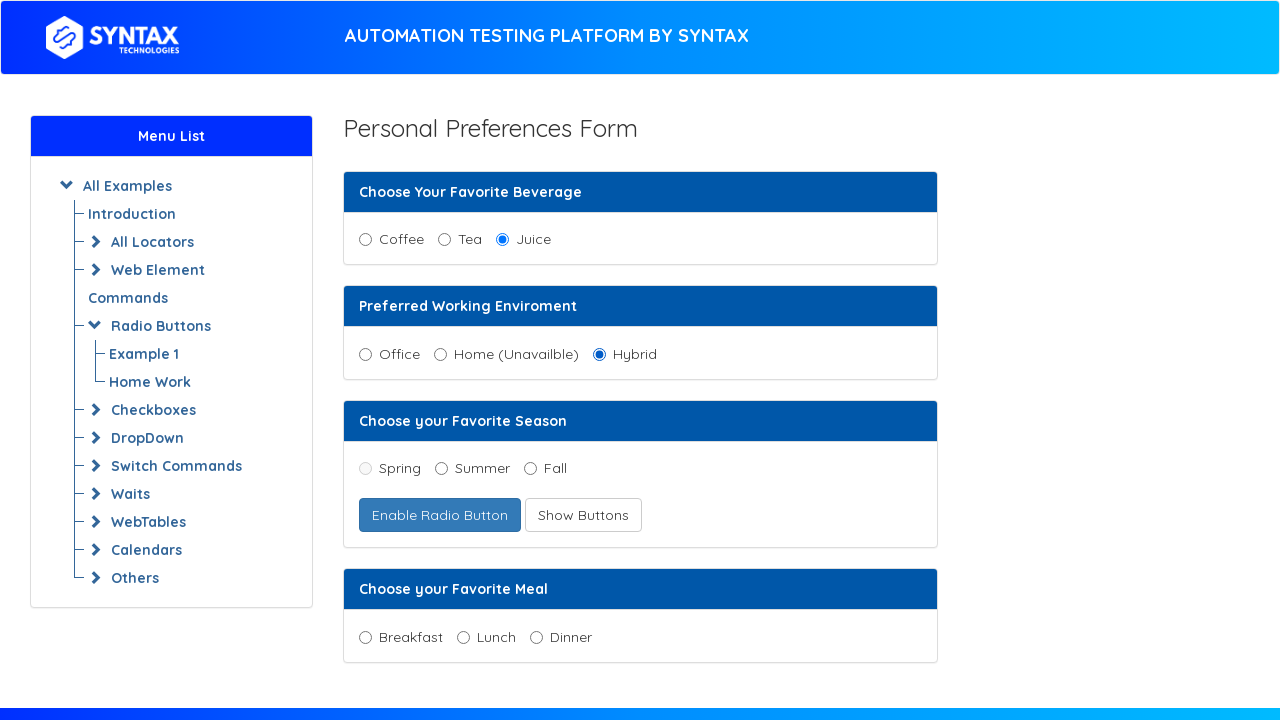

Located spring radio button
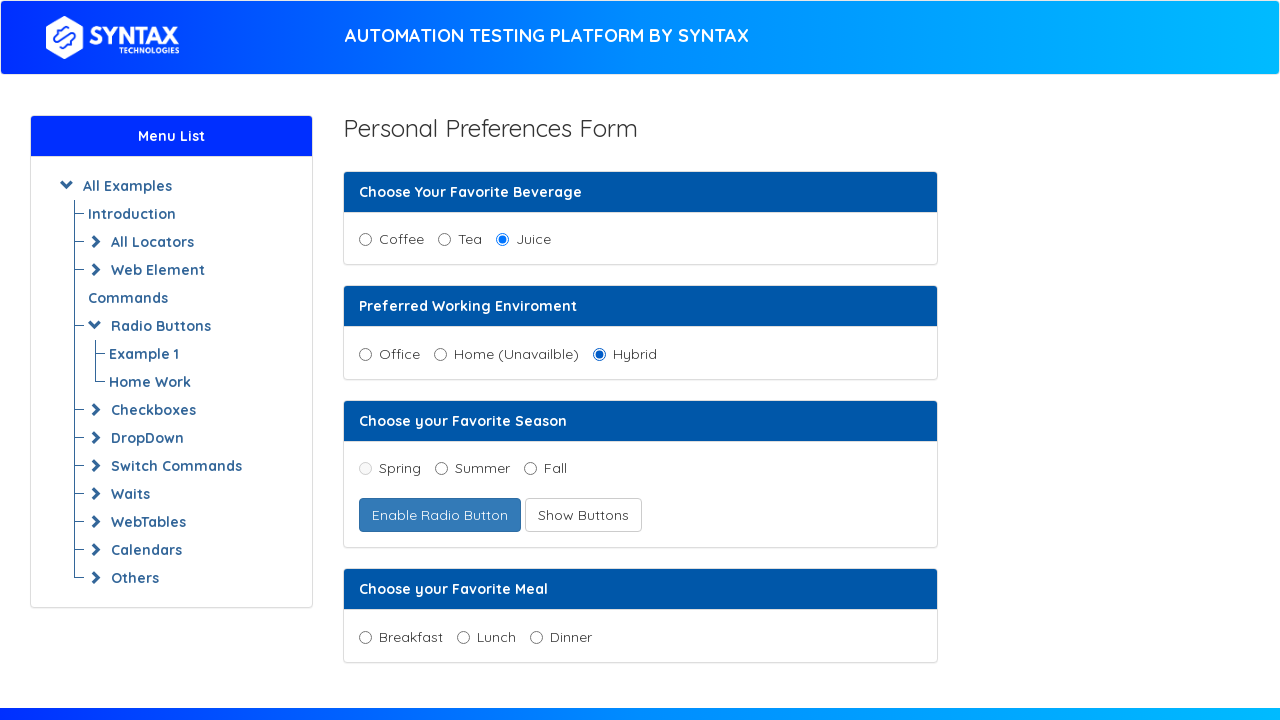

Clicked enable button to enable spring radio button at (440, 515) on button#enabledFruitradio
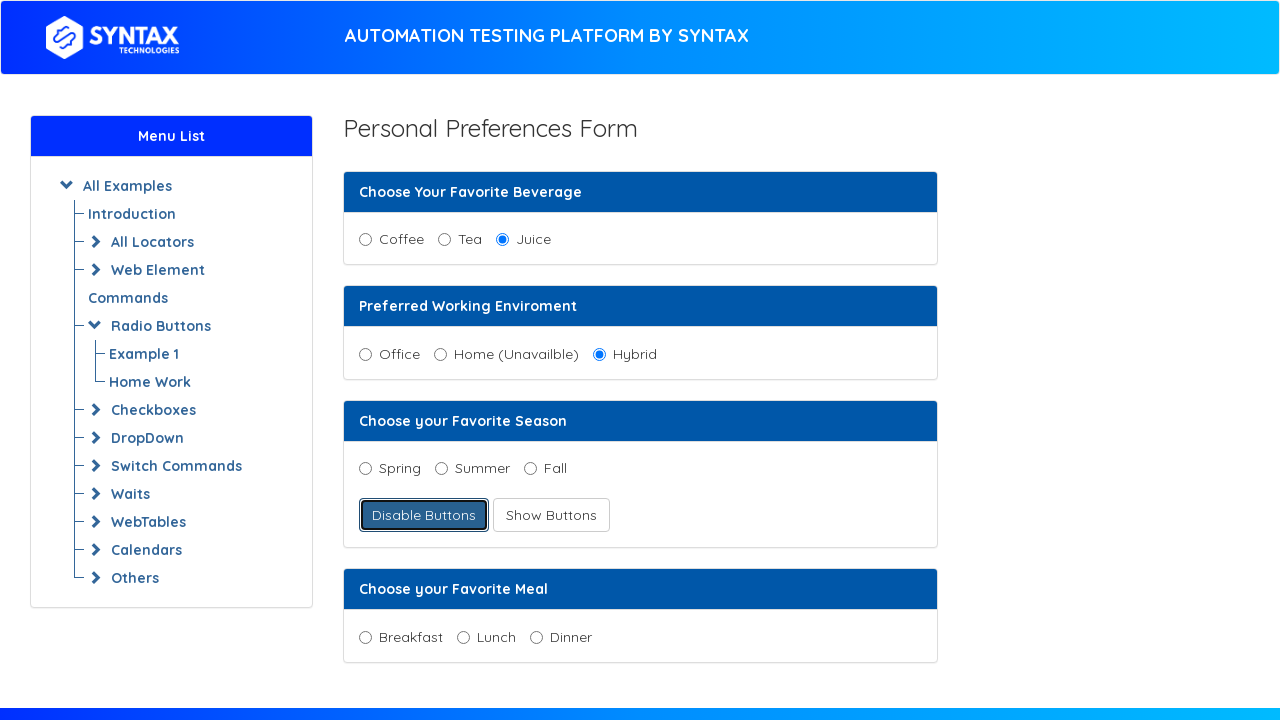

Selected Spring season at (365, 469) on input[value='spring']
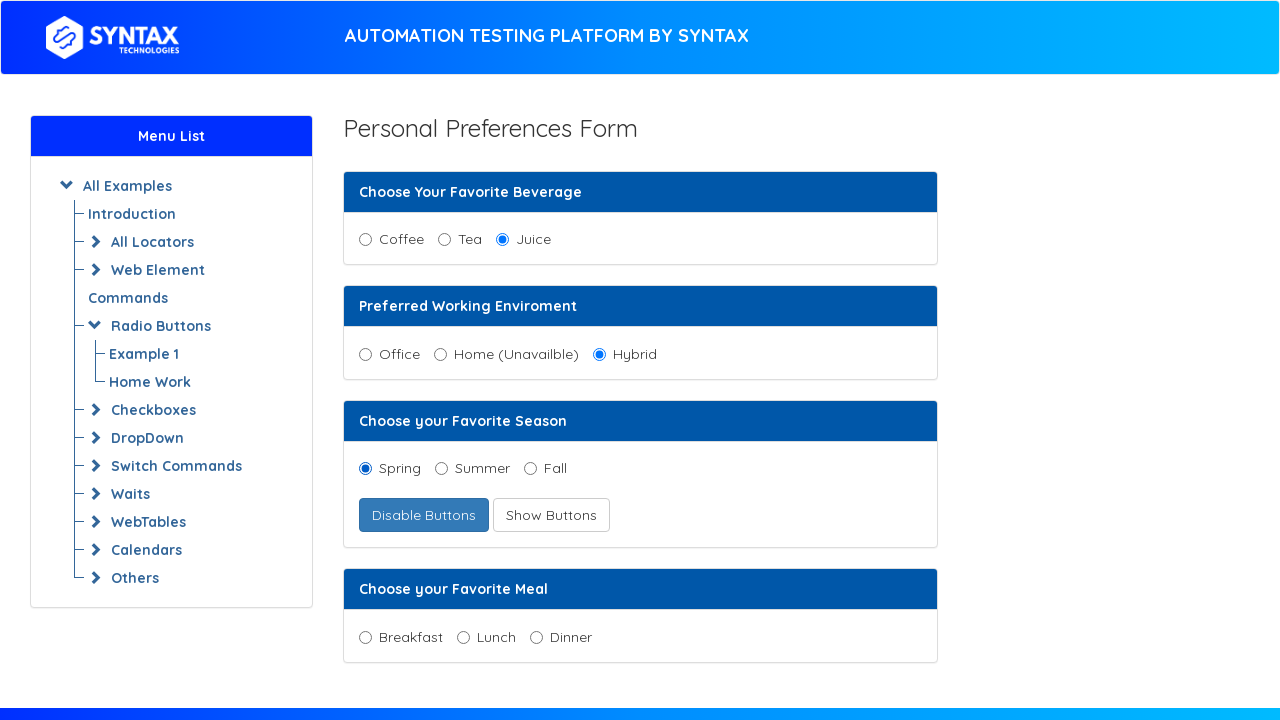

Located winter radio button
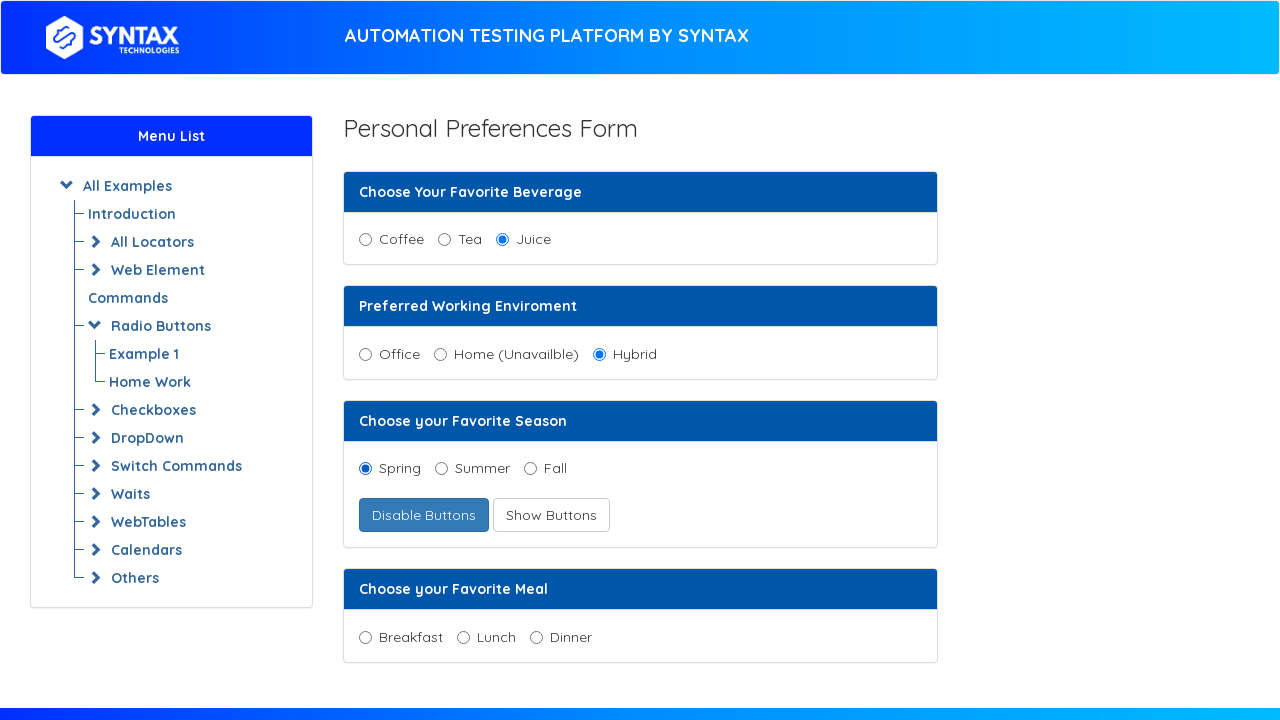

Clicked show button to display winter radio button at (551, 515) on button#showRadioButtons
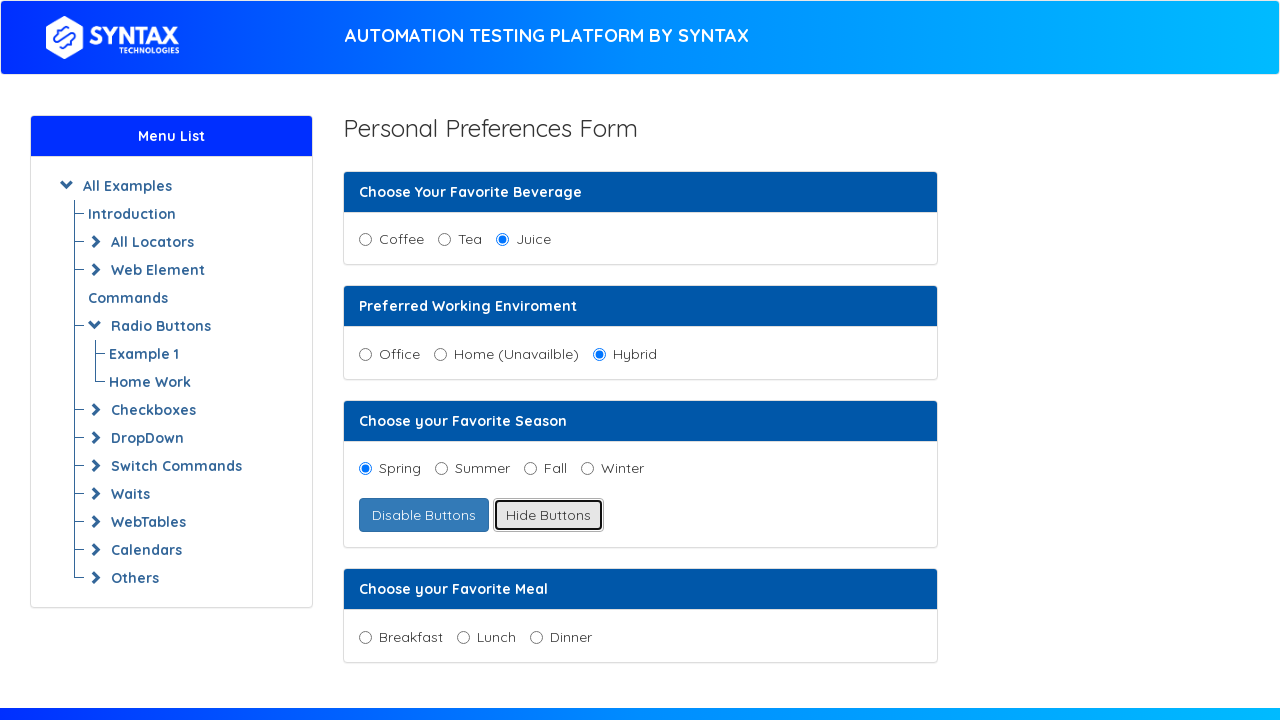

Selected Winter season at (587, 469) on input[value='winter']
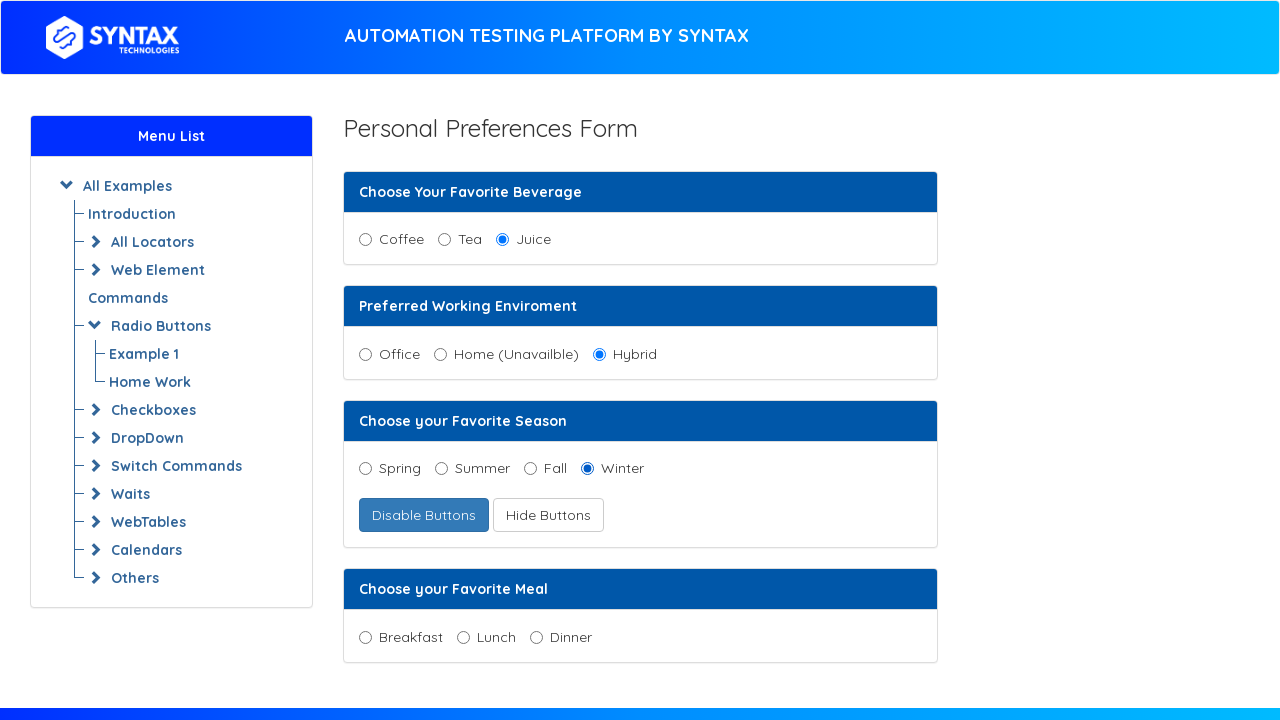

Selected Lunch from favorite meals at (463, 637) on input[value='lunch']
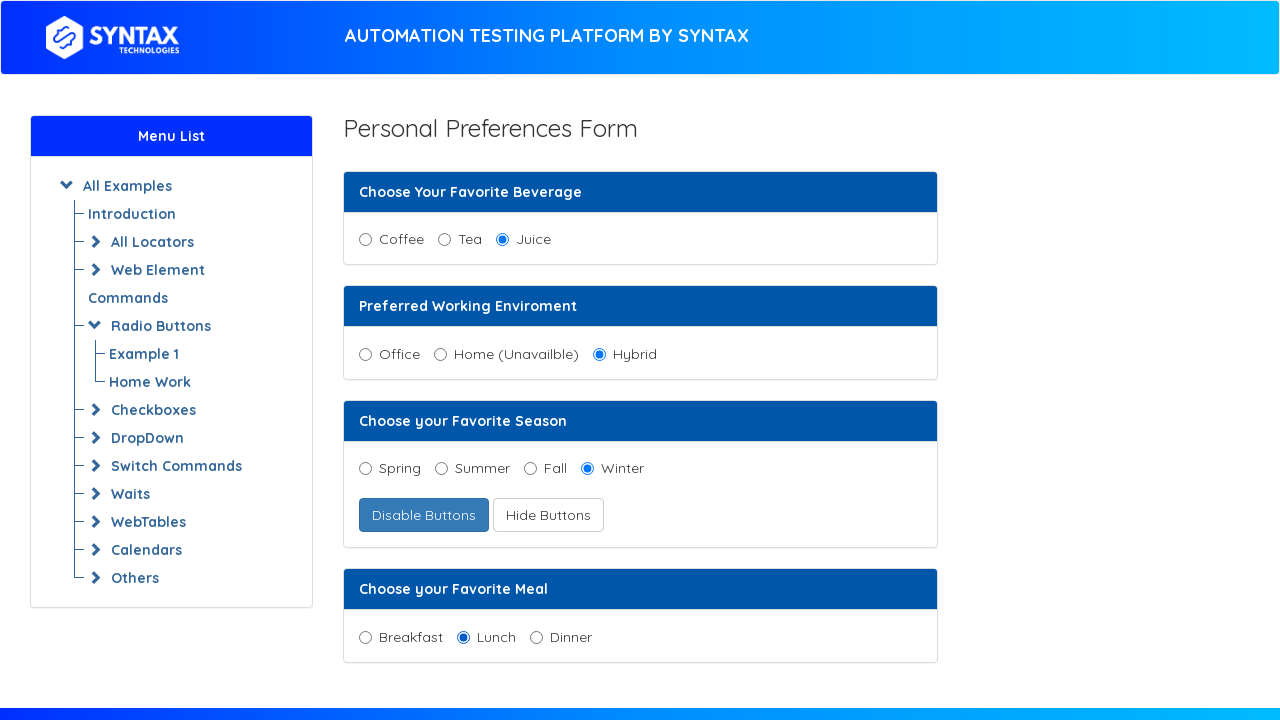

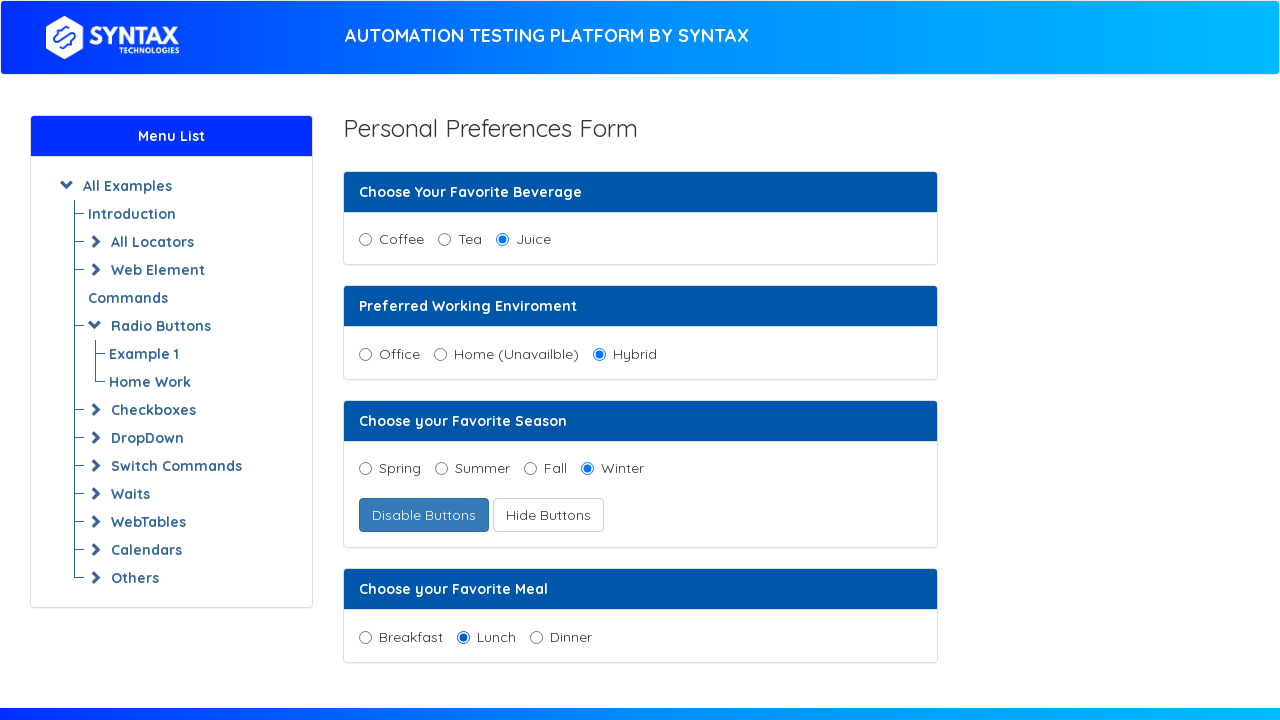